Tests finding and clicking a link by calculated text value, then filling out a form with personal information (first name, last name, city, country) and submitting it.

Starting URL: http://suninjuly.github.io/find_link_text

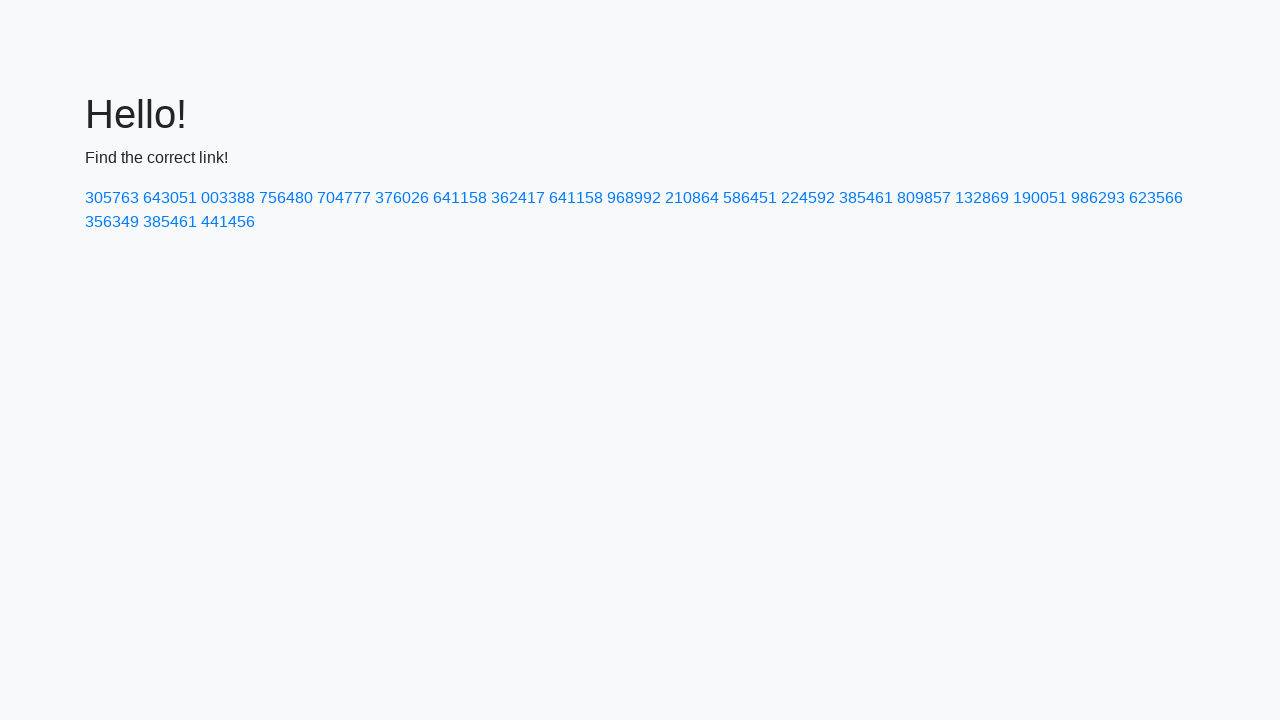

Clicked link with calculated text value: 224592 at (808, 198) on text=224592
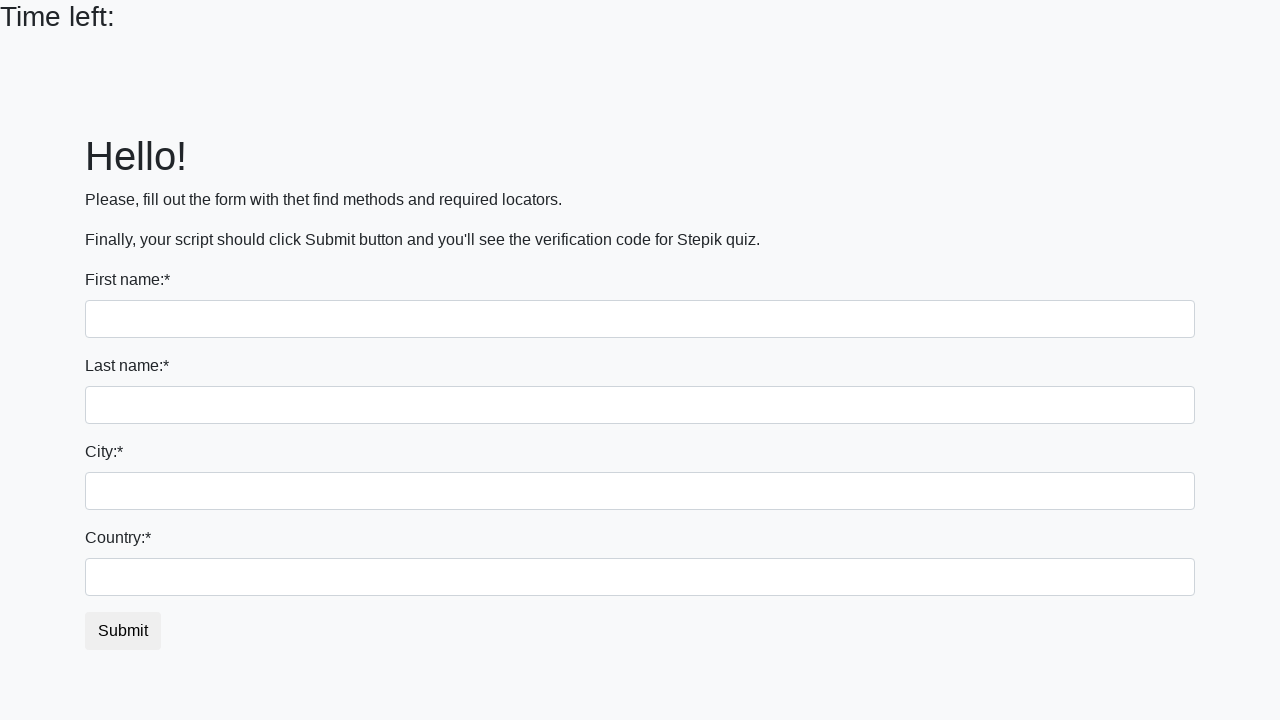

Filled first name field with 'Ivan' on input
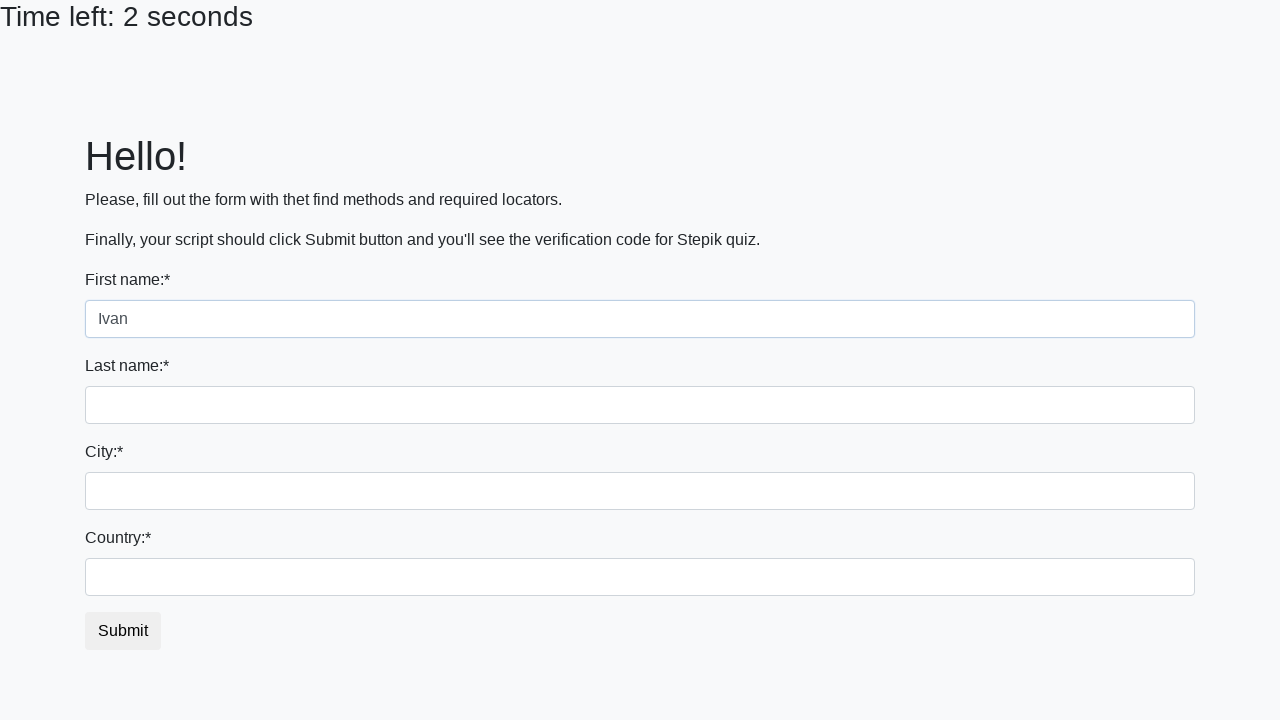

Filled last name field with 'Petrov' on input[name='last_name']
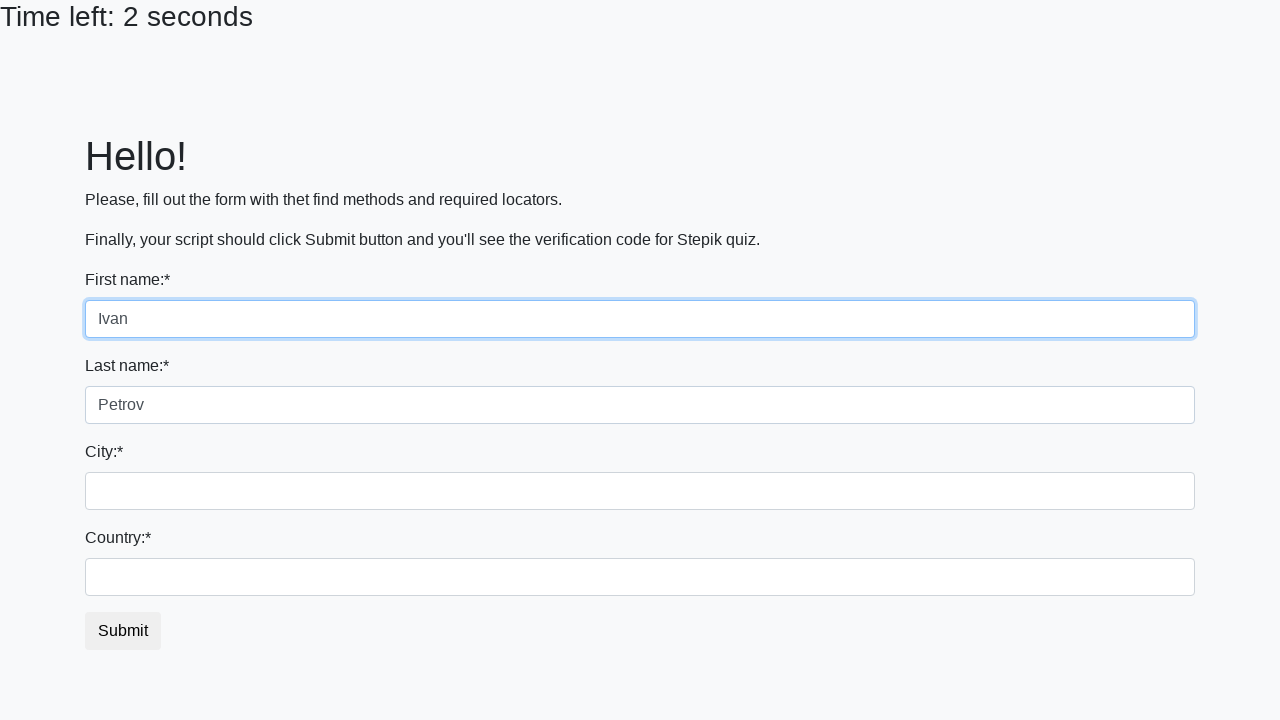

Filled city field with 'Smolensk' on .form-control.city
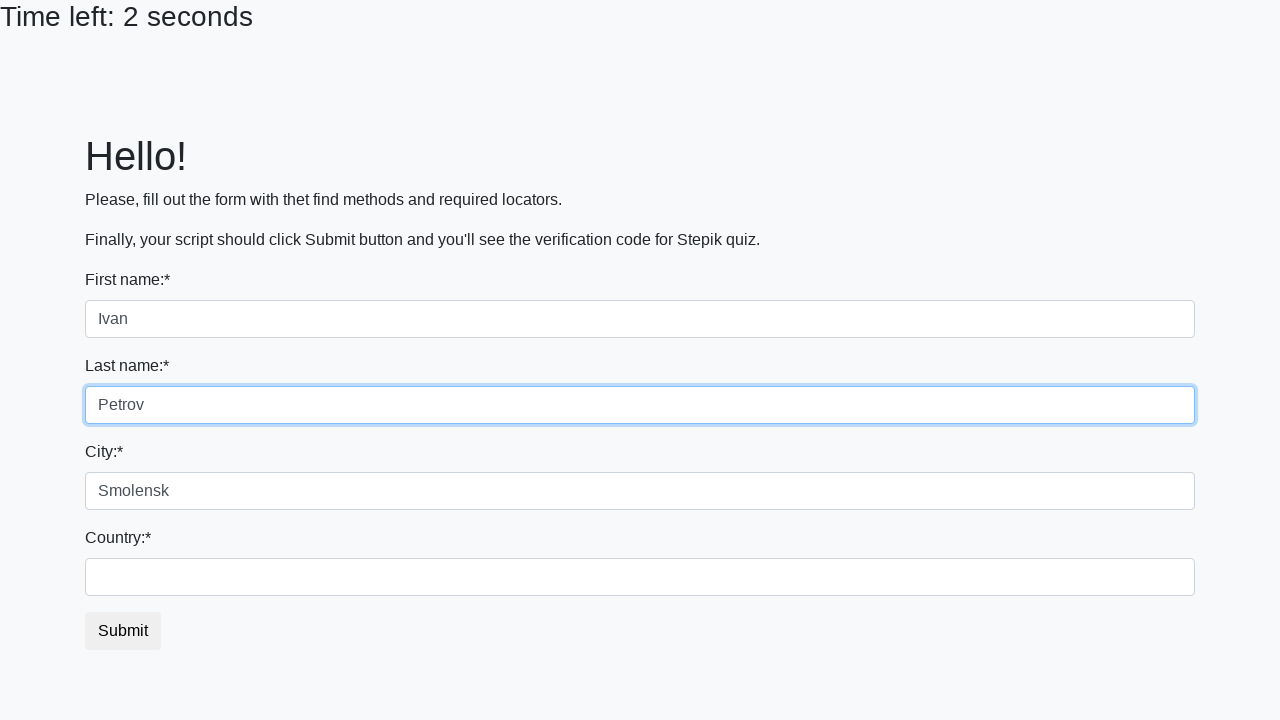

Filled country field with 'Russia' on #country
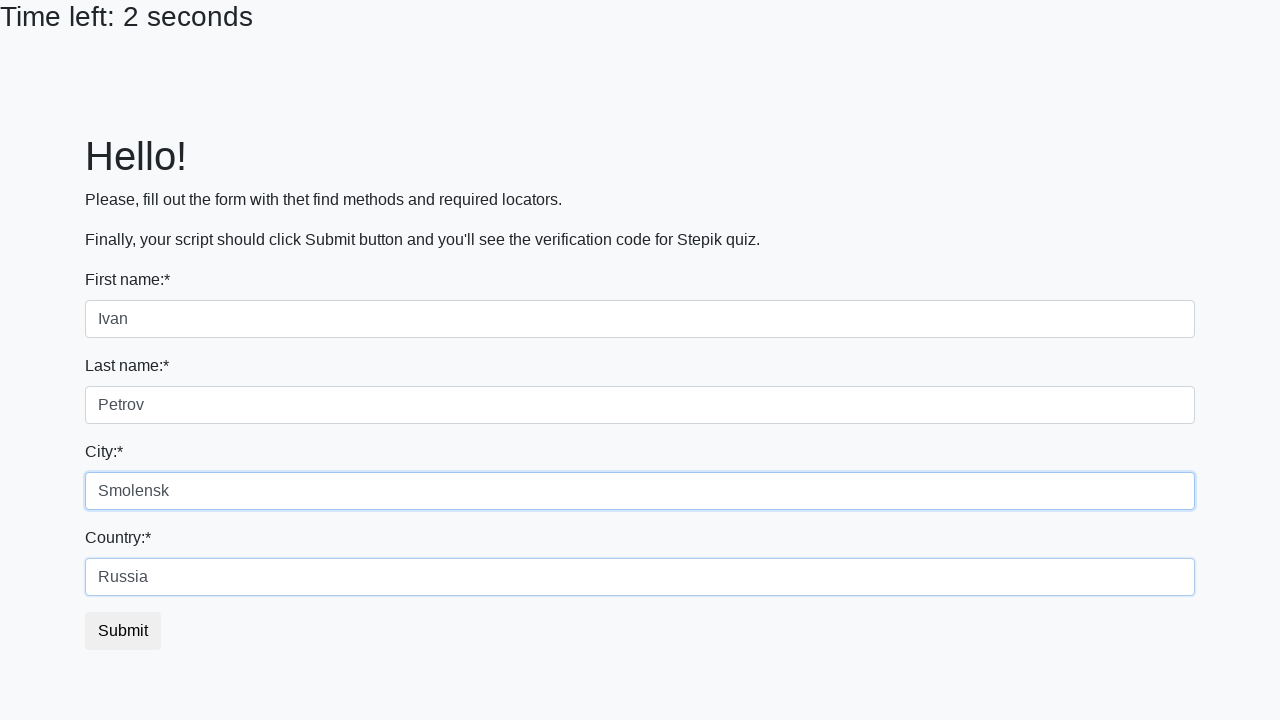

Clicked submit button to complete form submission at (123, 631) on button.btn
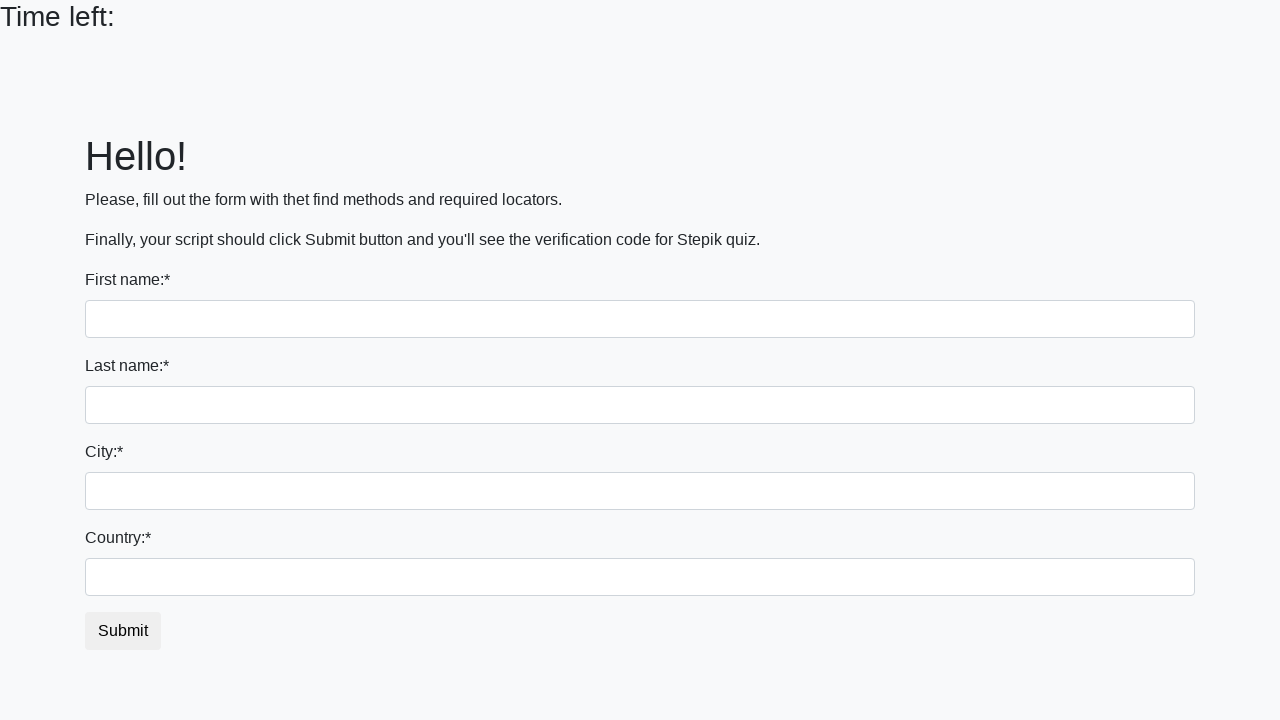

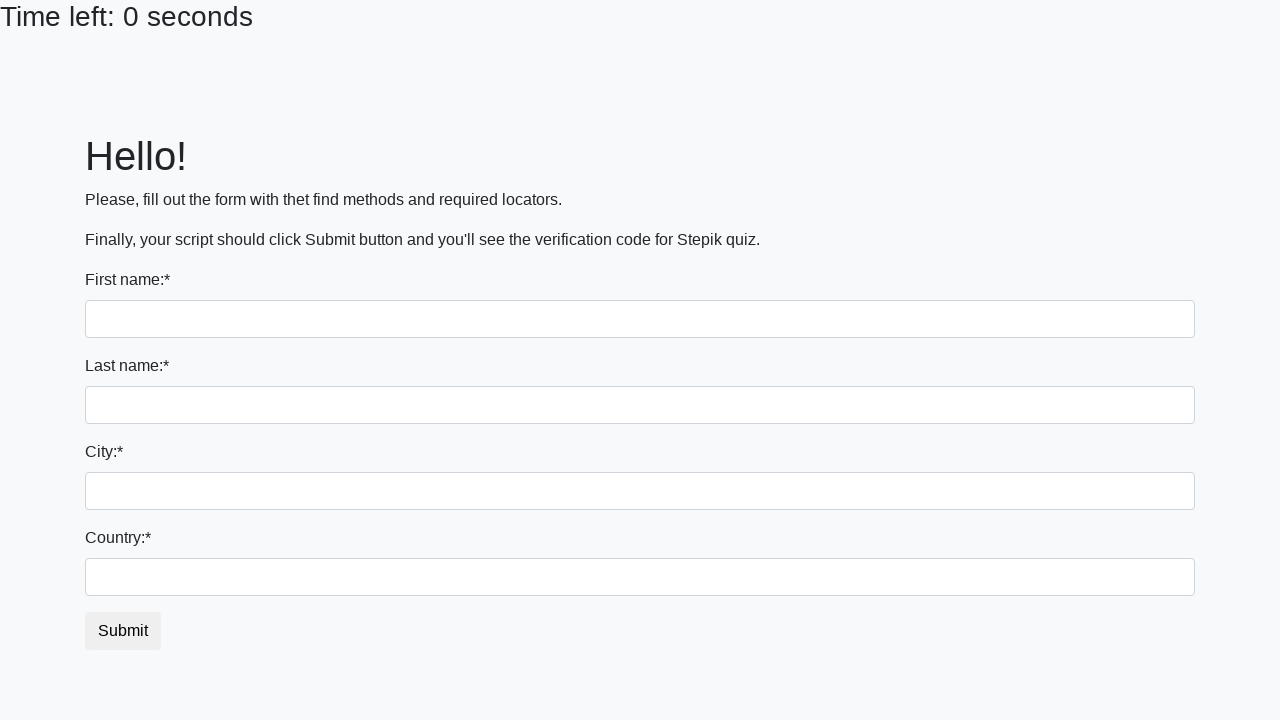